Tests dropdown/select menu functionality by selecting an option by its value from a dropdown list on DemoQA's select menu page

Starting URL: https://demoqa.com/select-menu

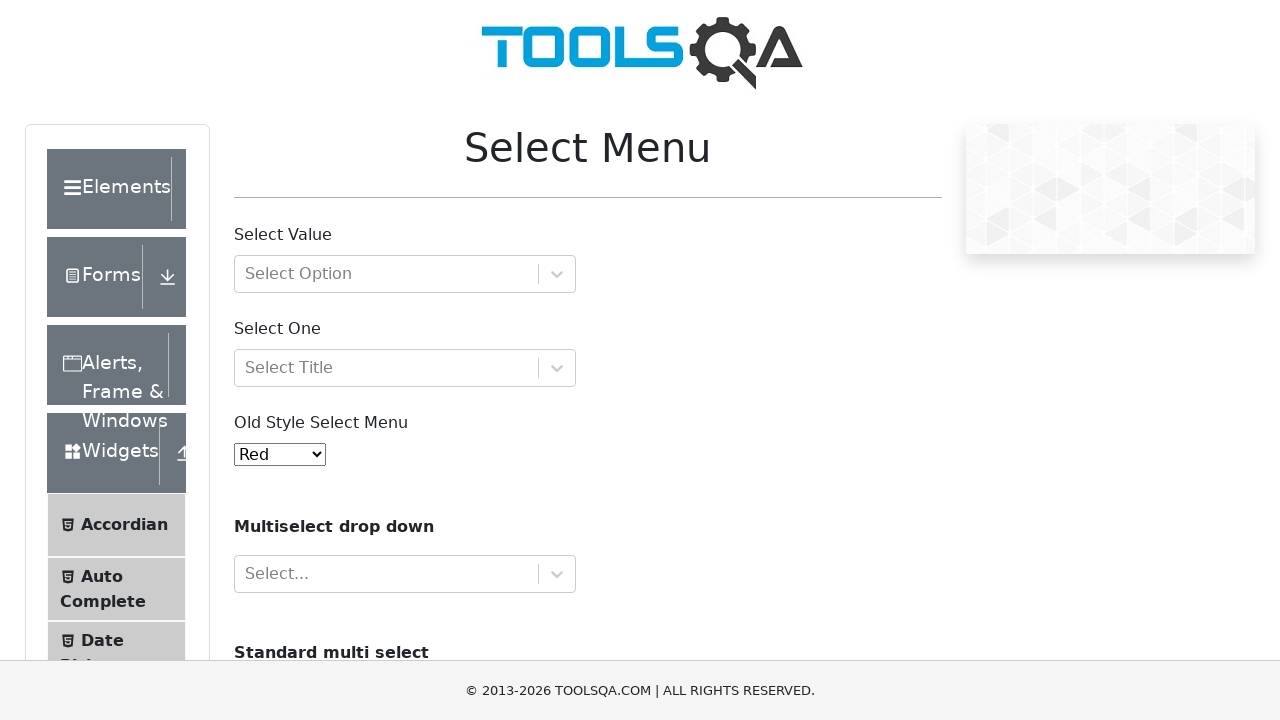

Selected option with value '4' from the old select menu dropdown on #oldSelectMenu
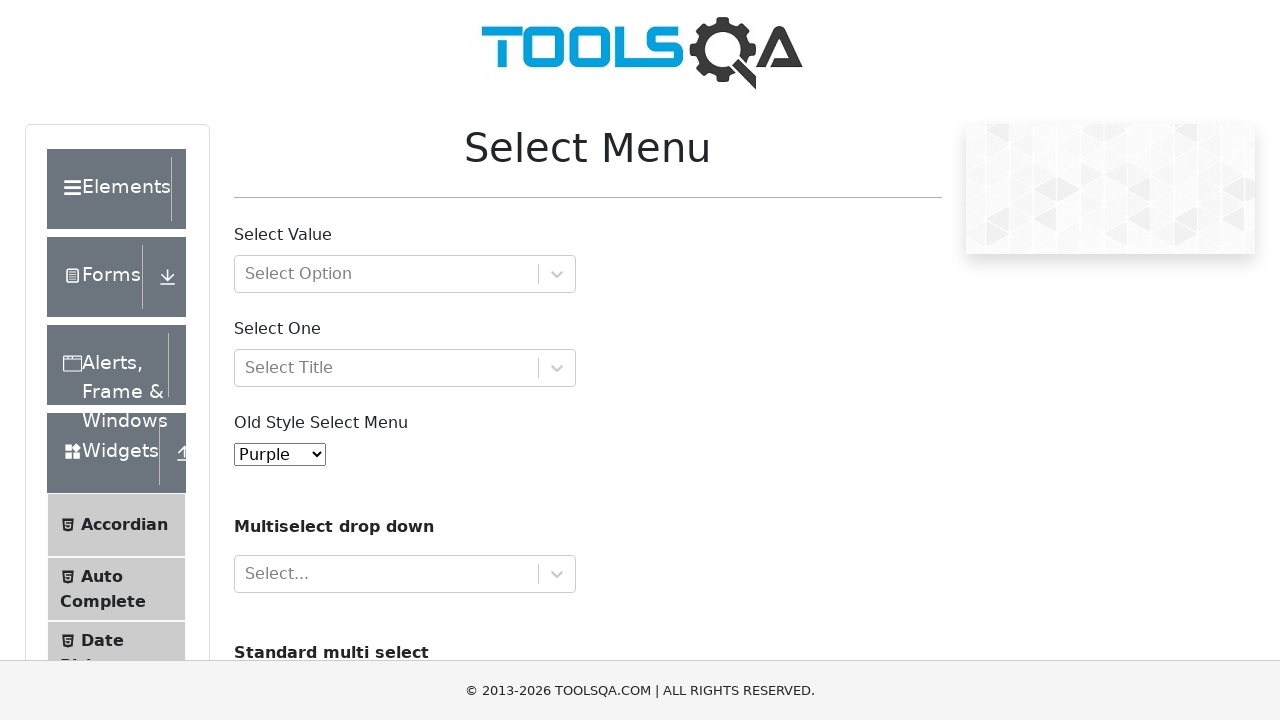

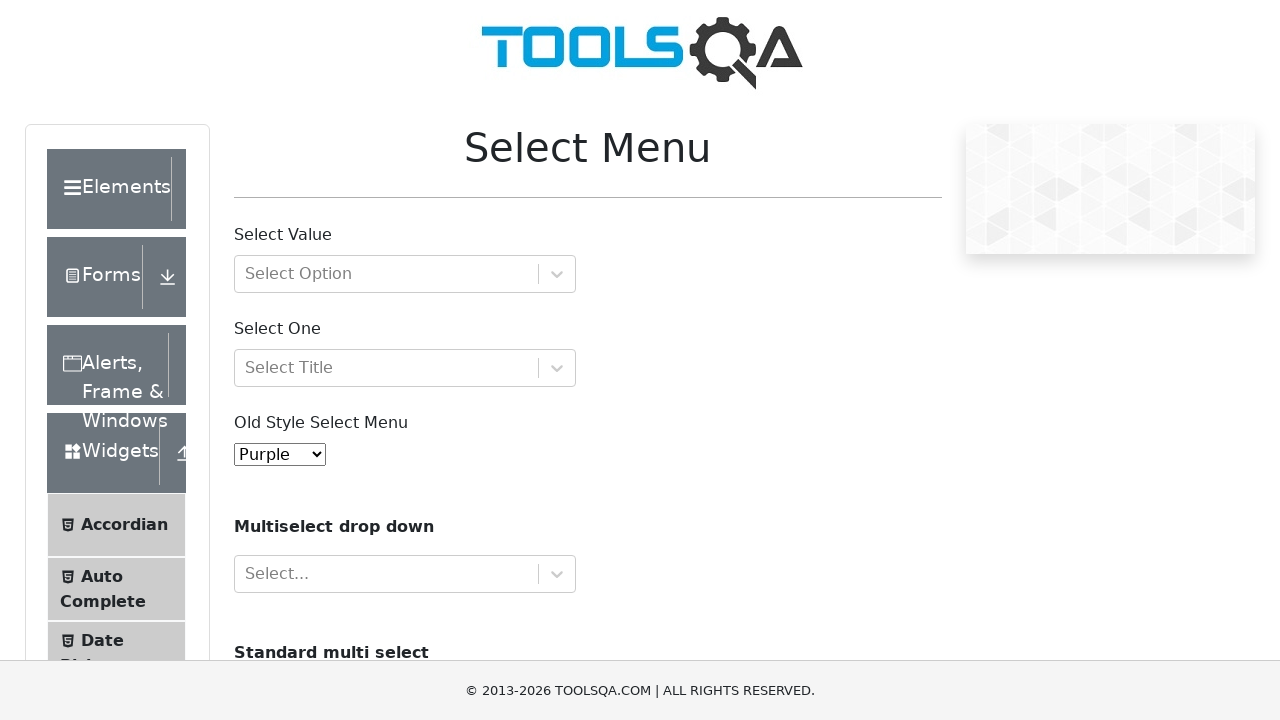